Tests checkbox elements on an HTML forms tutorial page by locating the checkbox container and verifying checkbox inputs are present and interactable.

Starting URL: https://echoecho.com/htmlforms09.htm

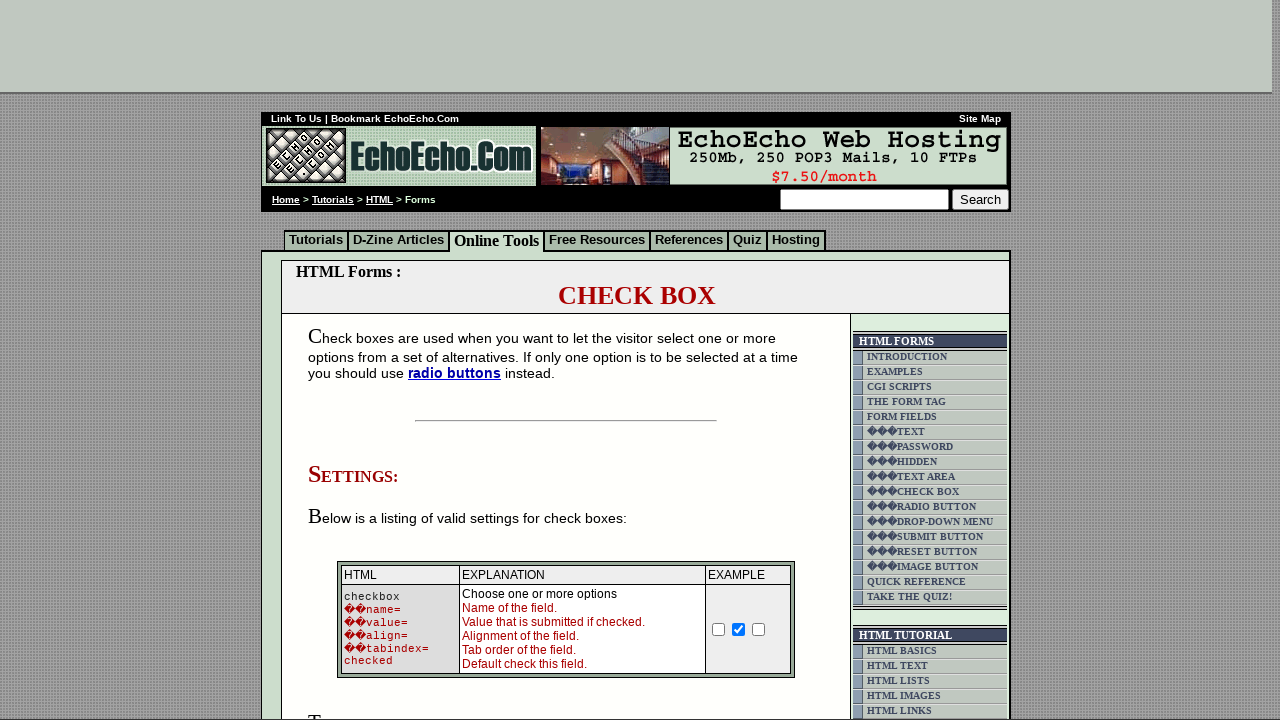

Set viewport size to 1920x1080
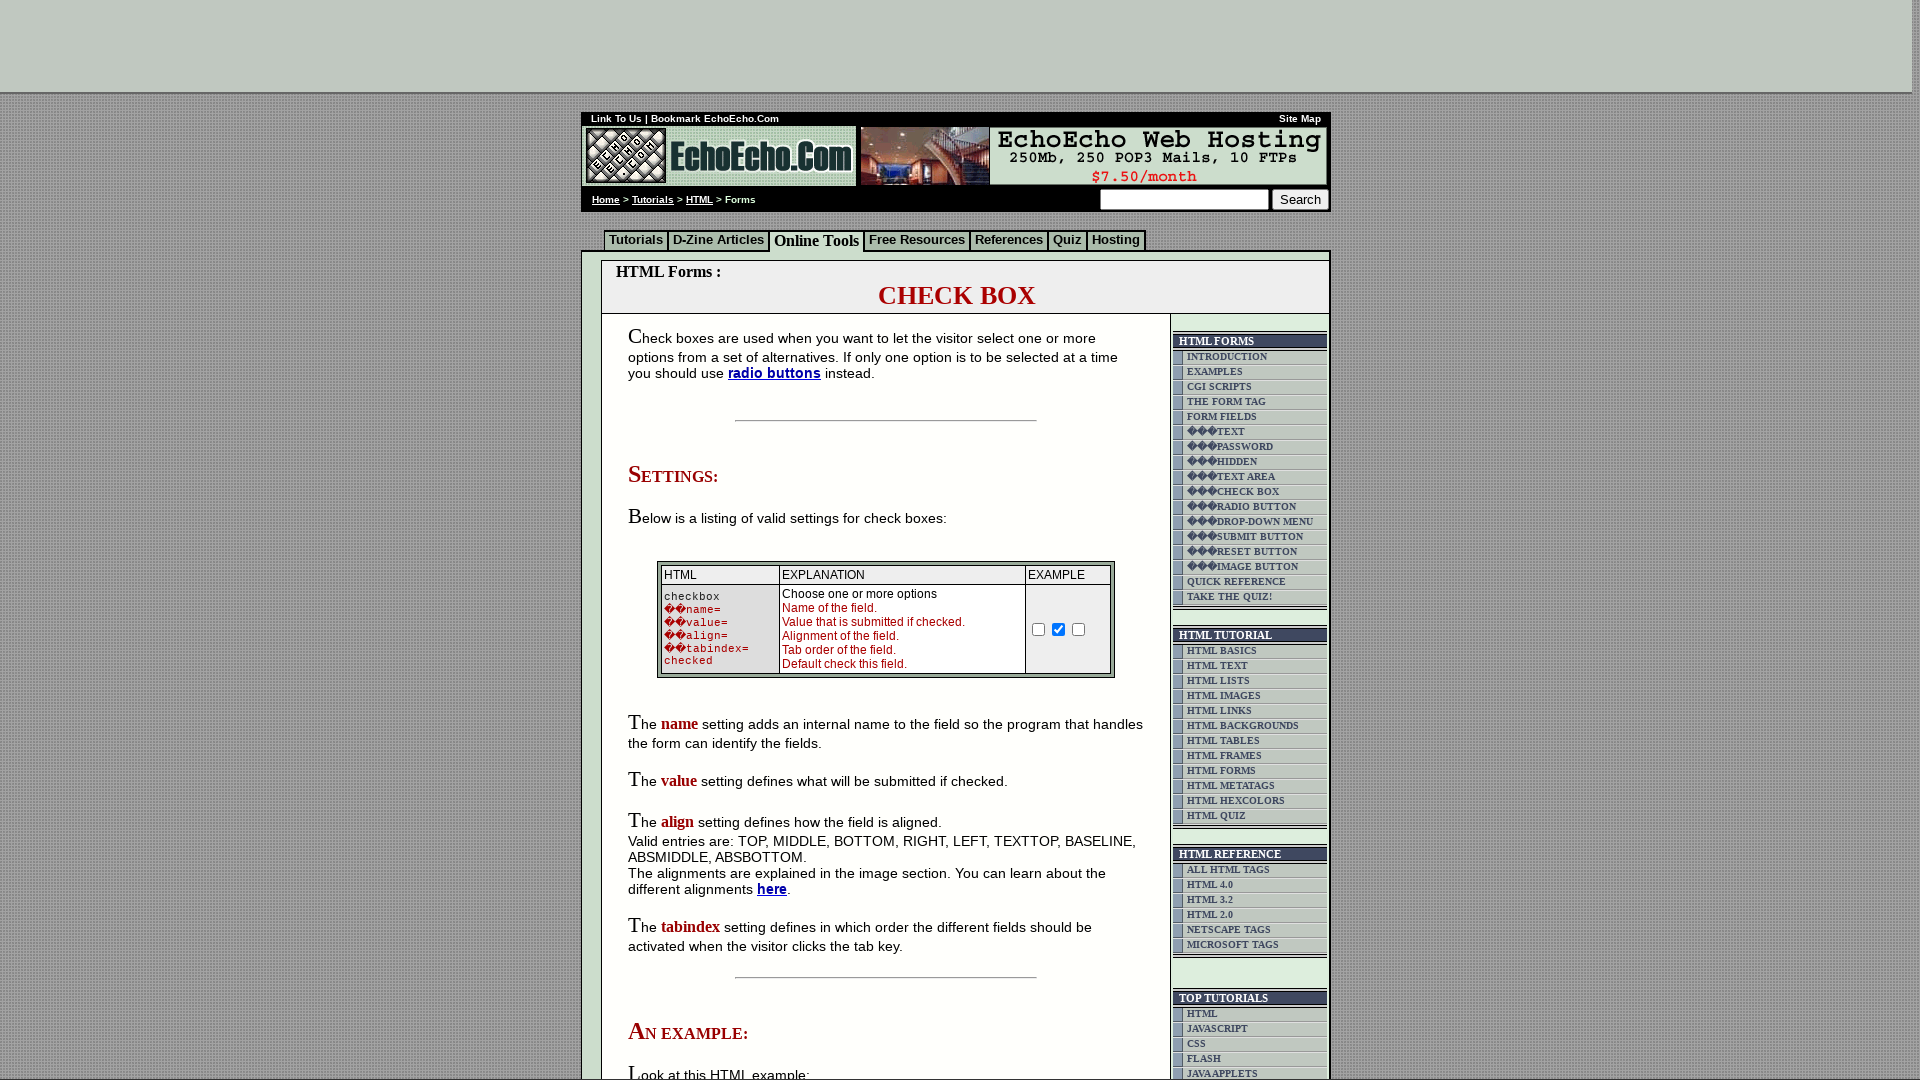

Checkbox container loaded and ready
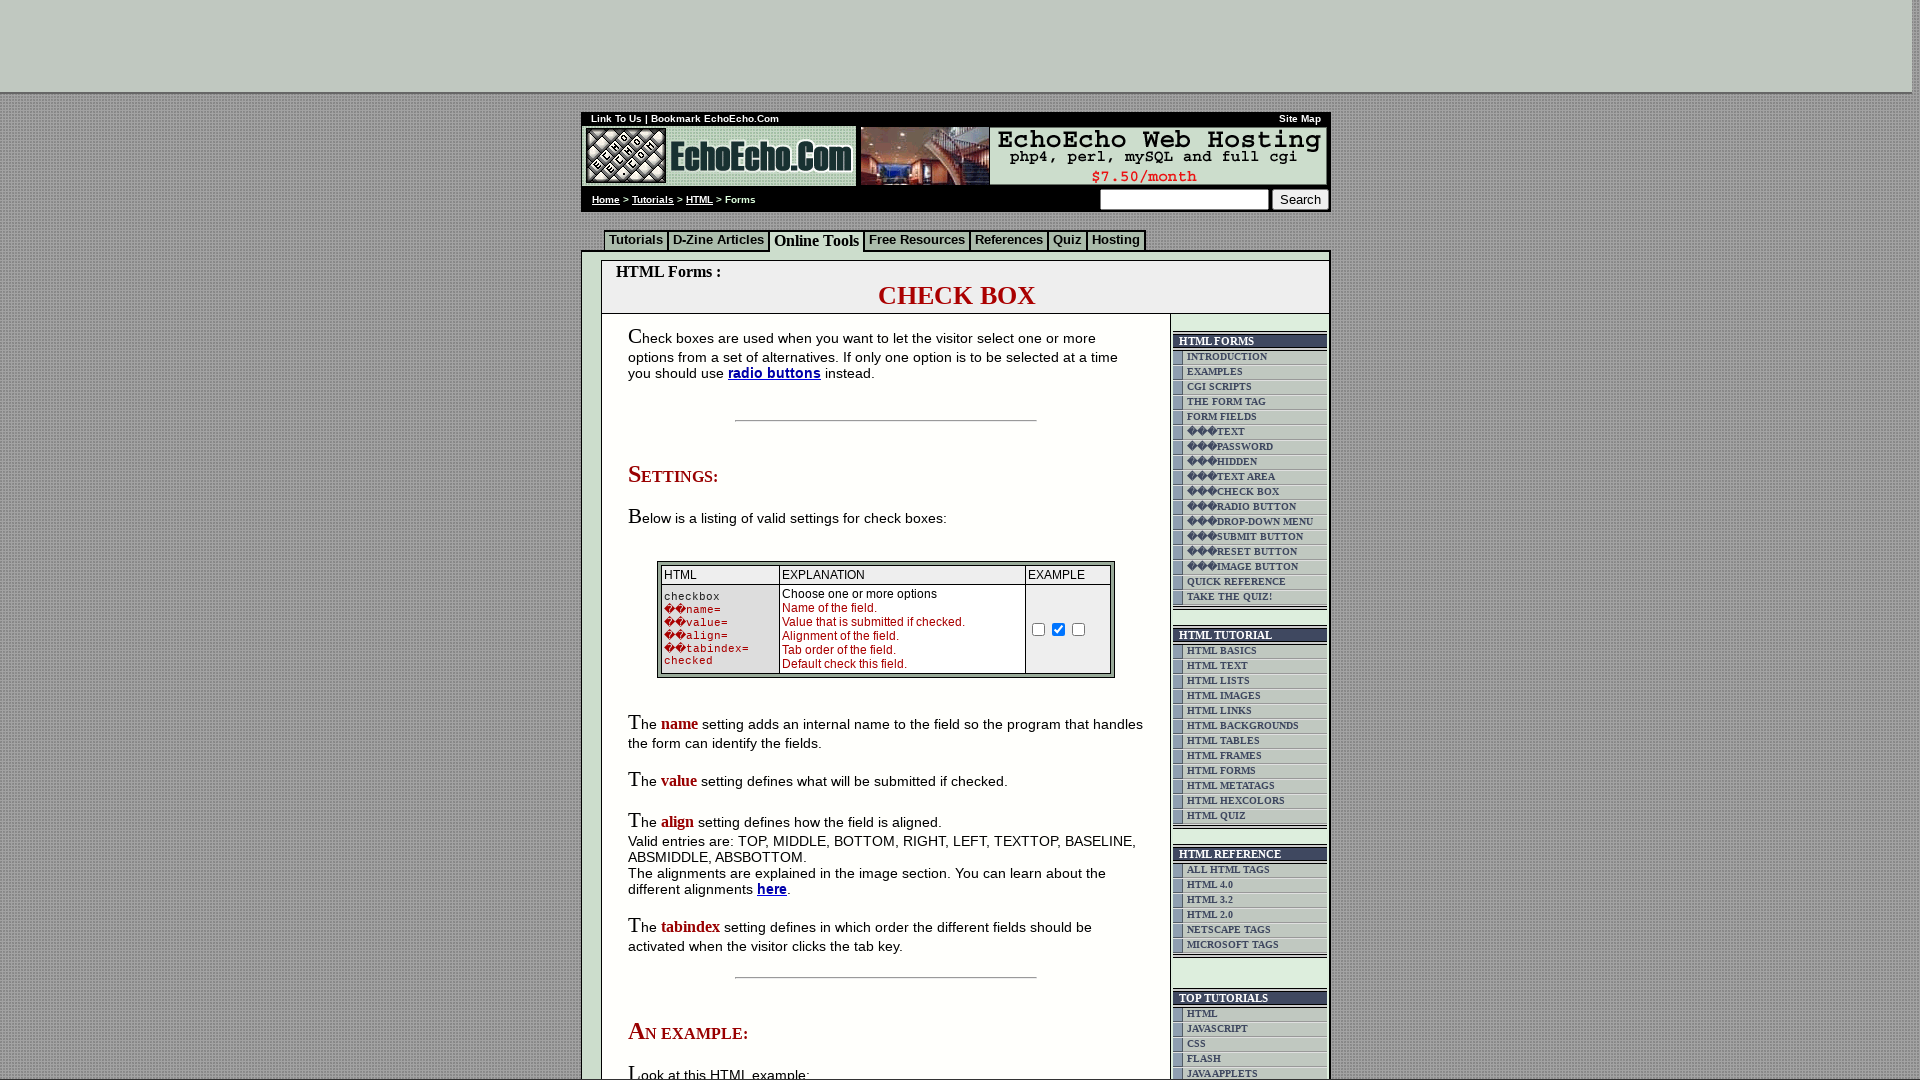

Located all checkbox inputs within the container
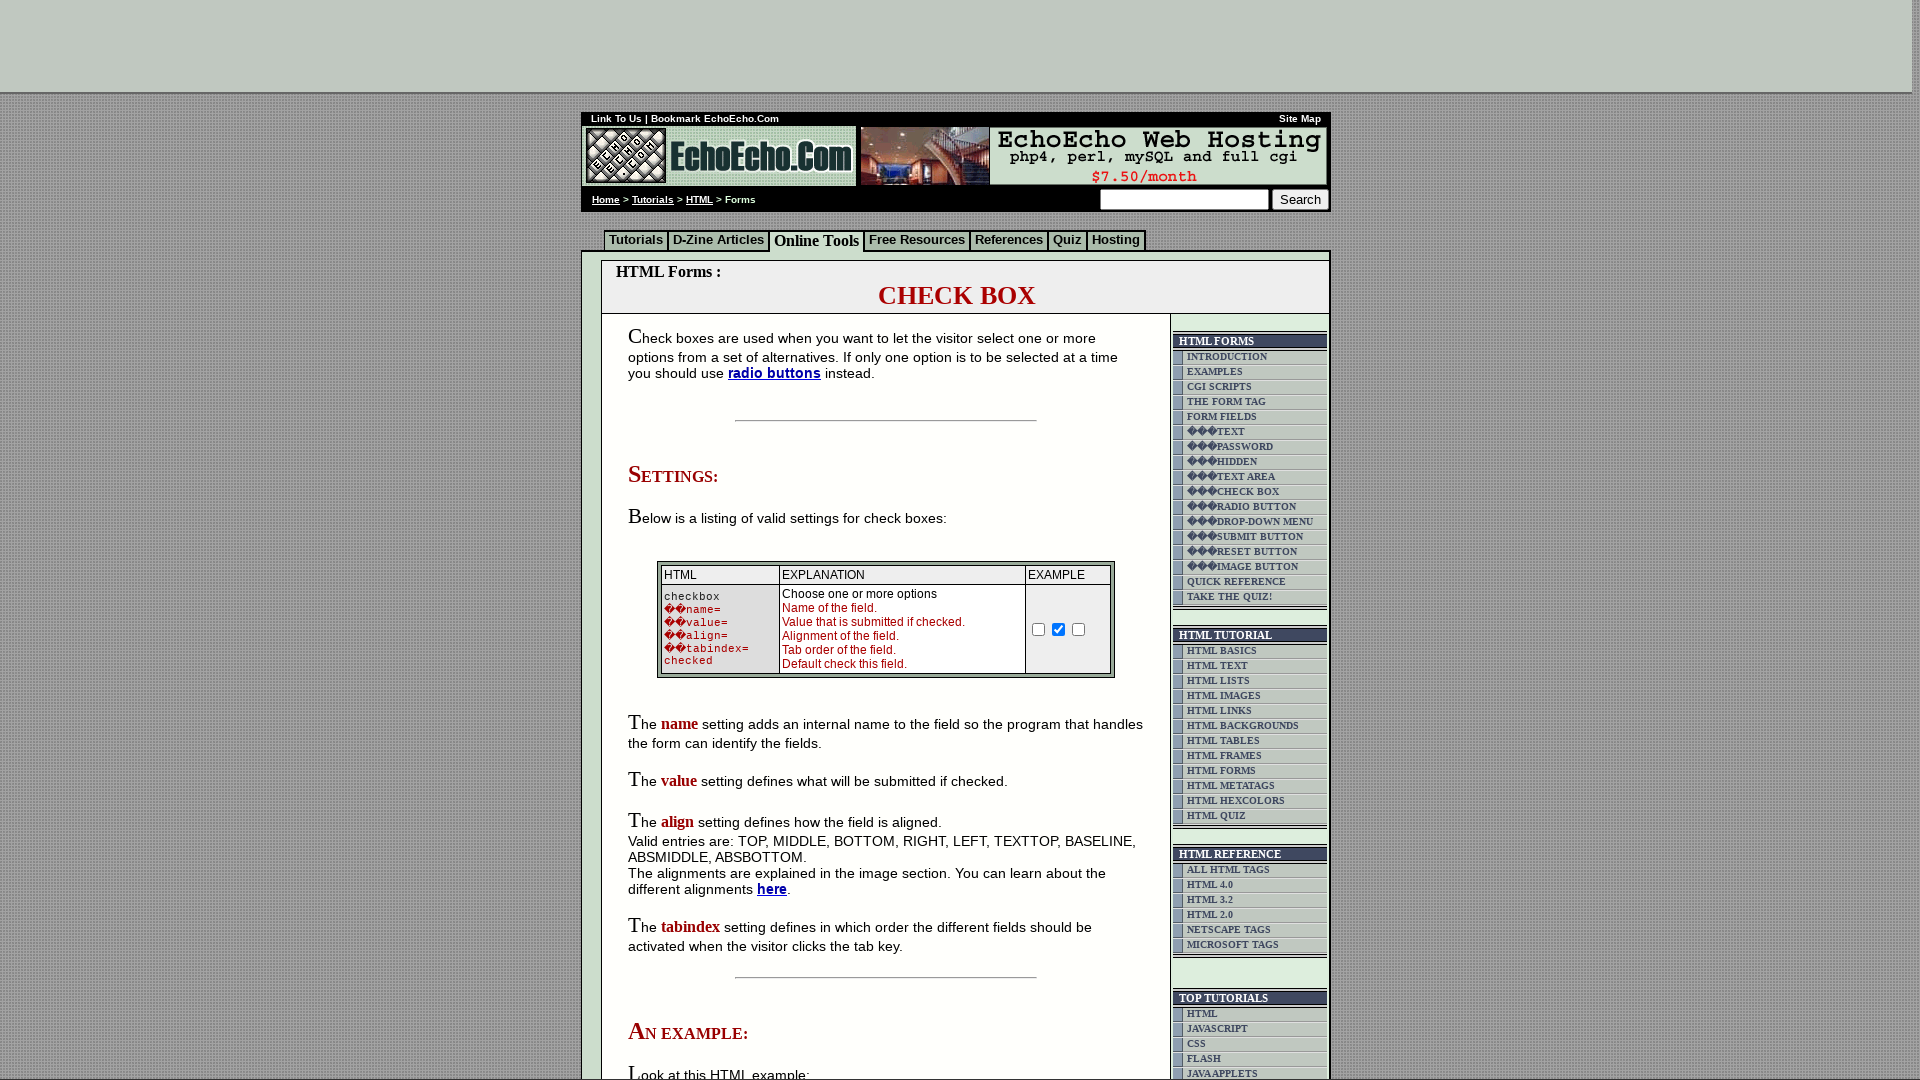

Found 3 checkboxes to interact with
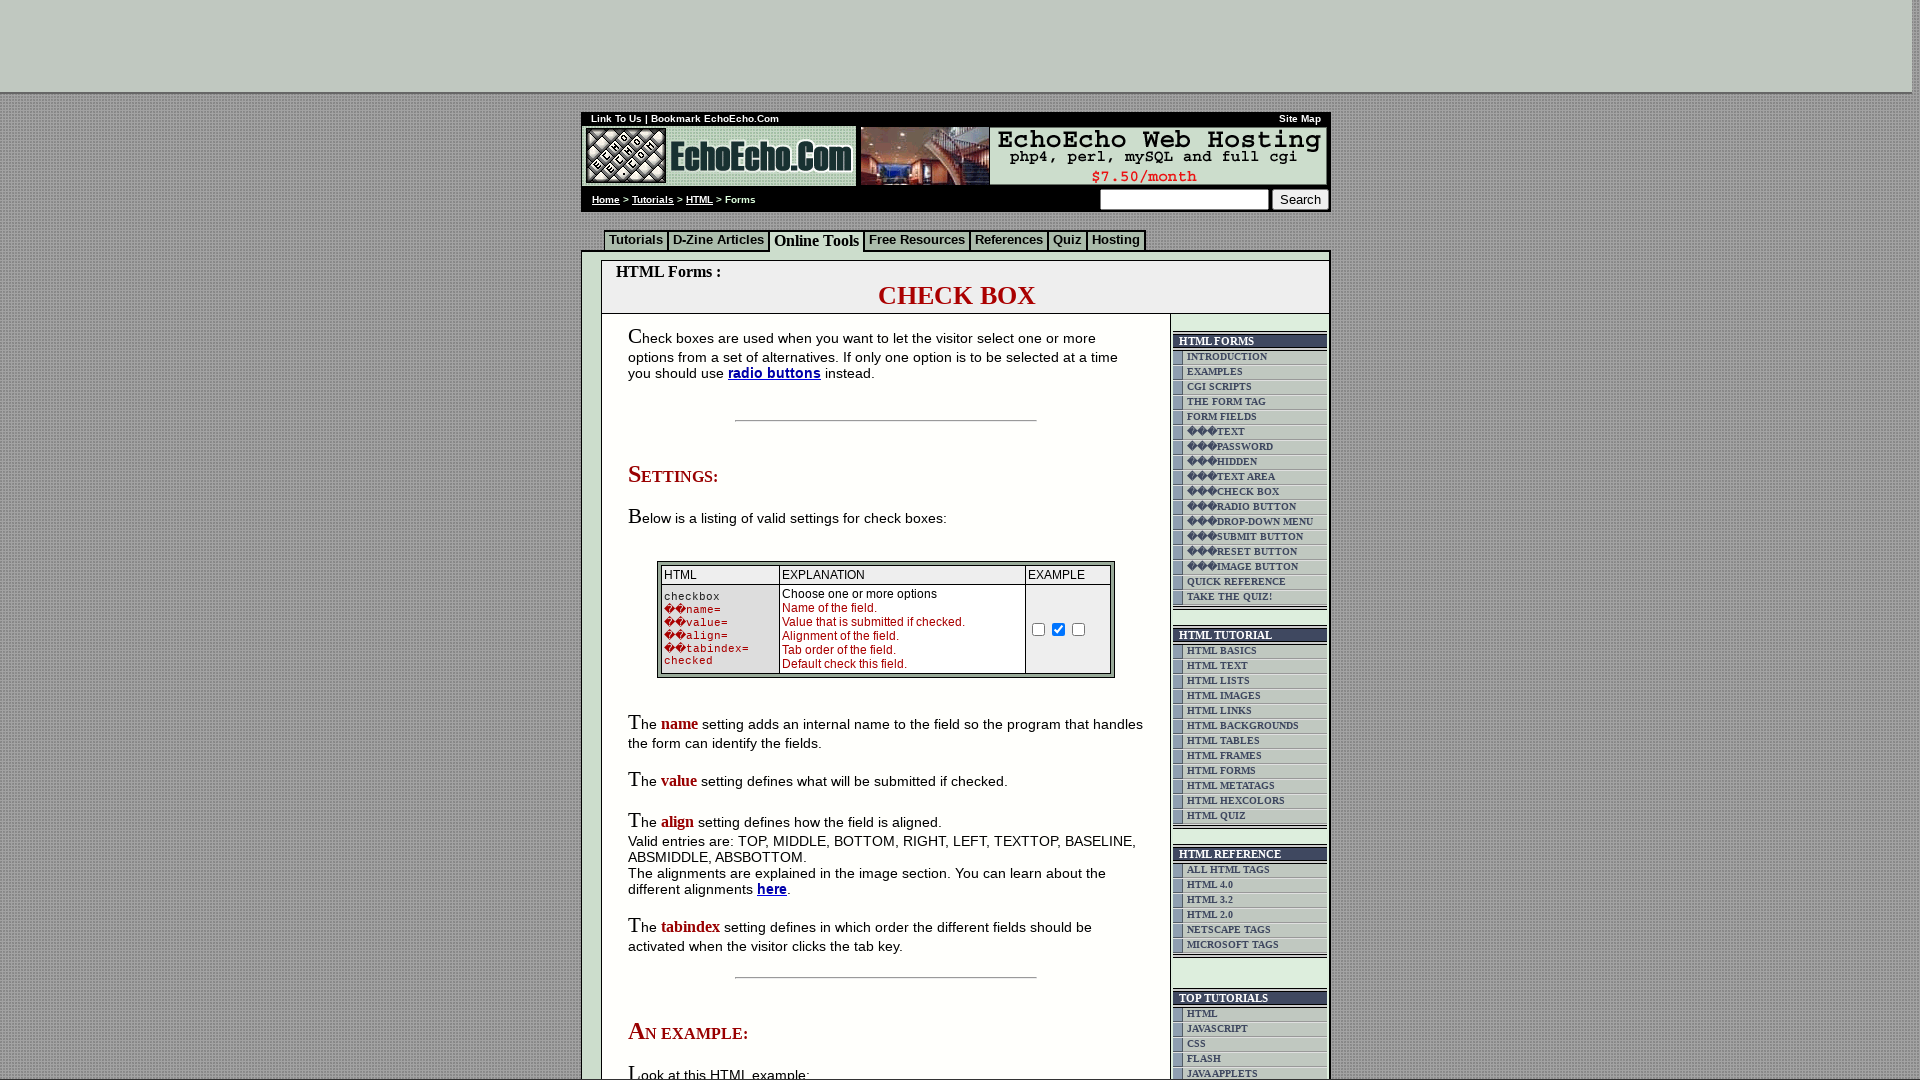

Clicked checkbox 1 of 3 at (674, 540) on xpath=//html/body/div[2]/table[9]/tbody/tr/td[4]/table/tbody/tr/td/div/span/form
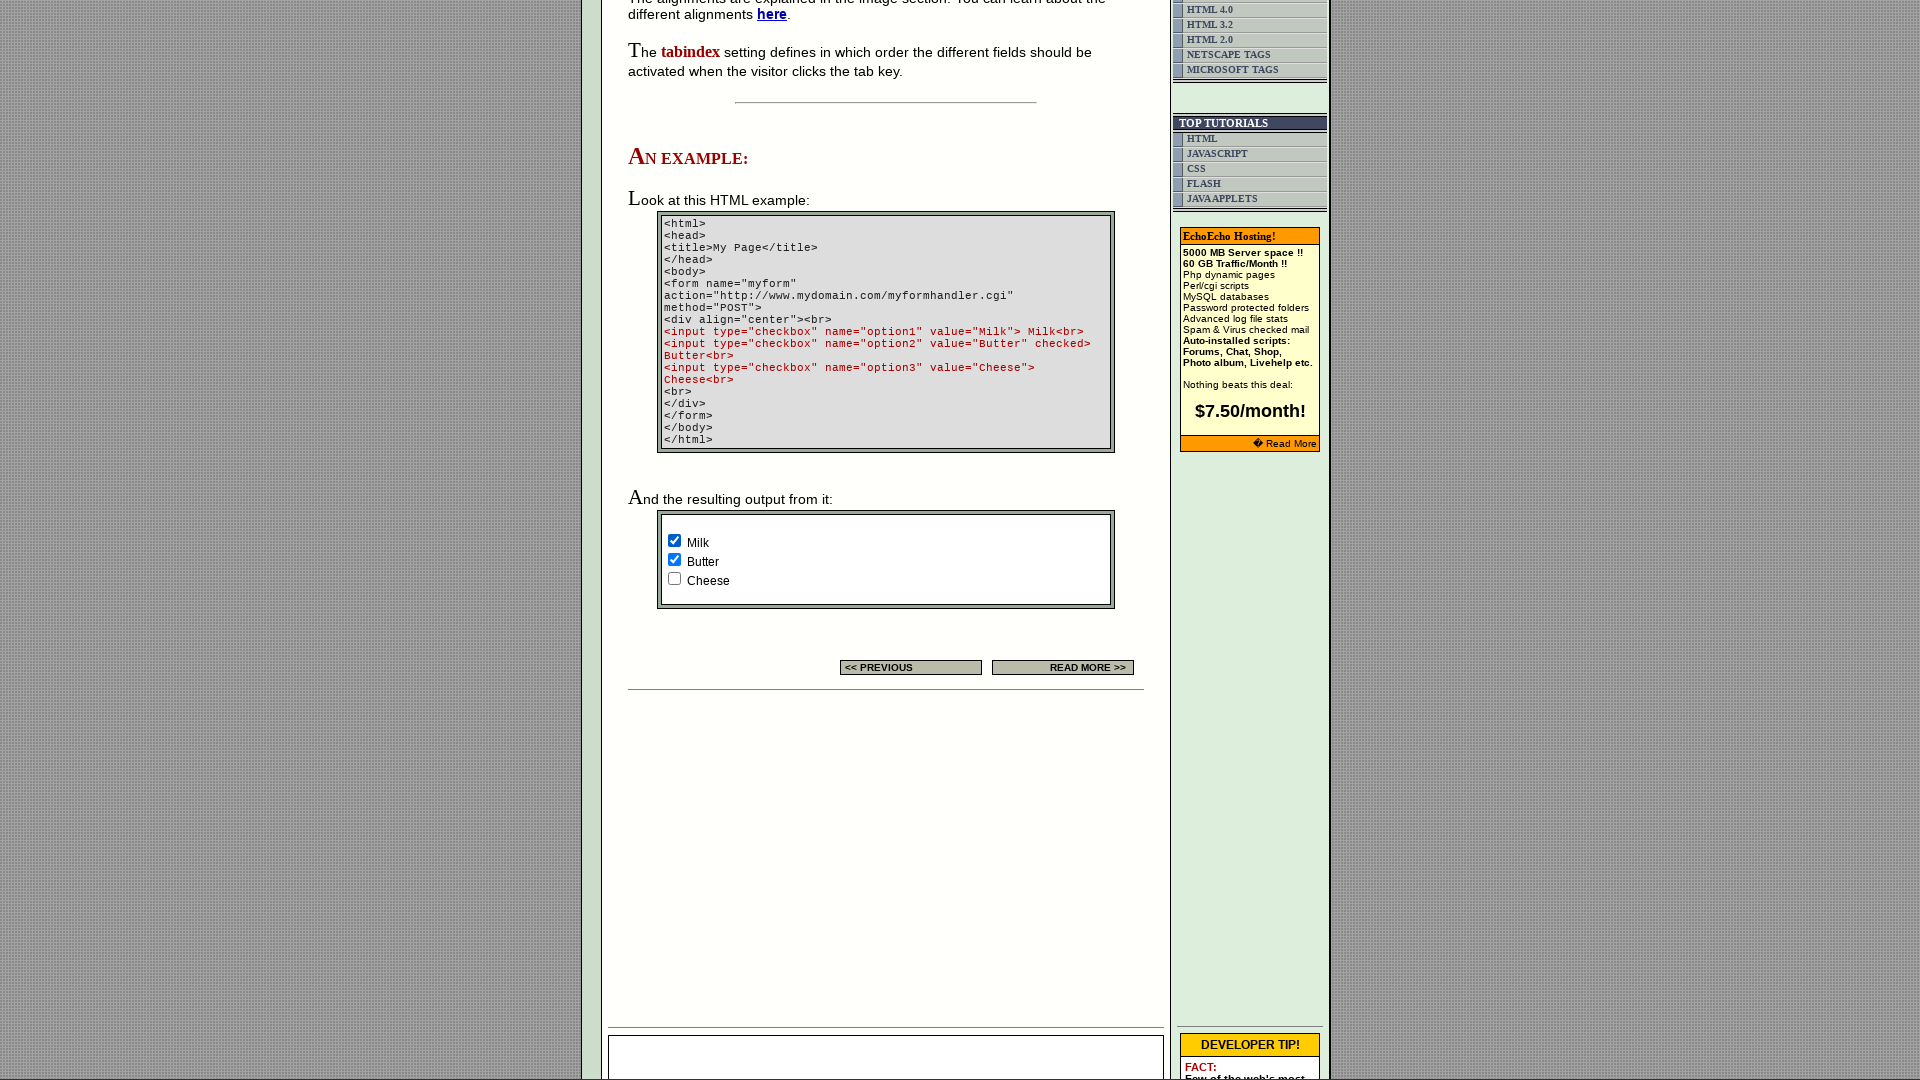

Clicked checkbox 2 of 3 at (674, 560) on xpath=//html/body/div[2]/table[9]/tbody/tr/td[4]/table/tbody/tr/td/div/span/form
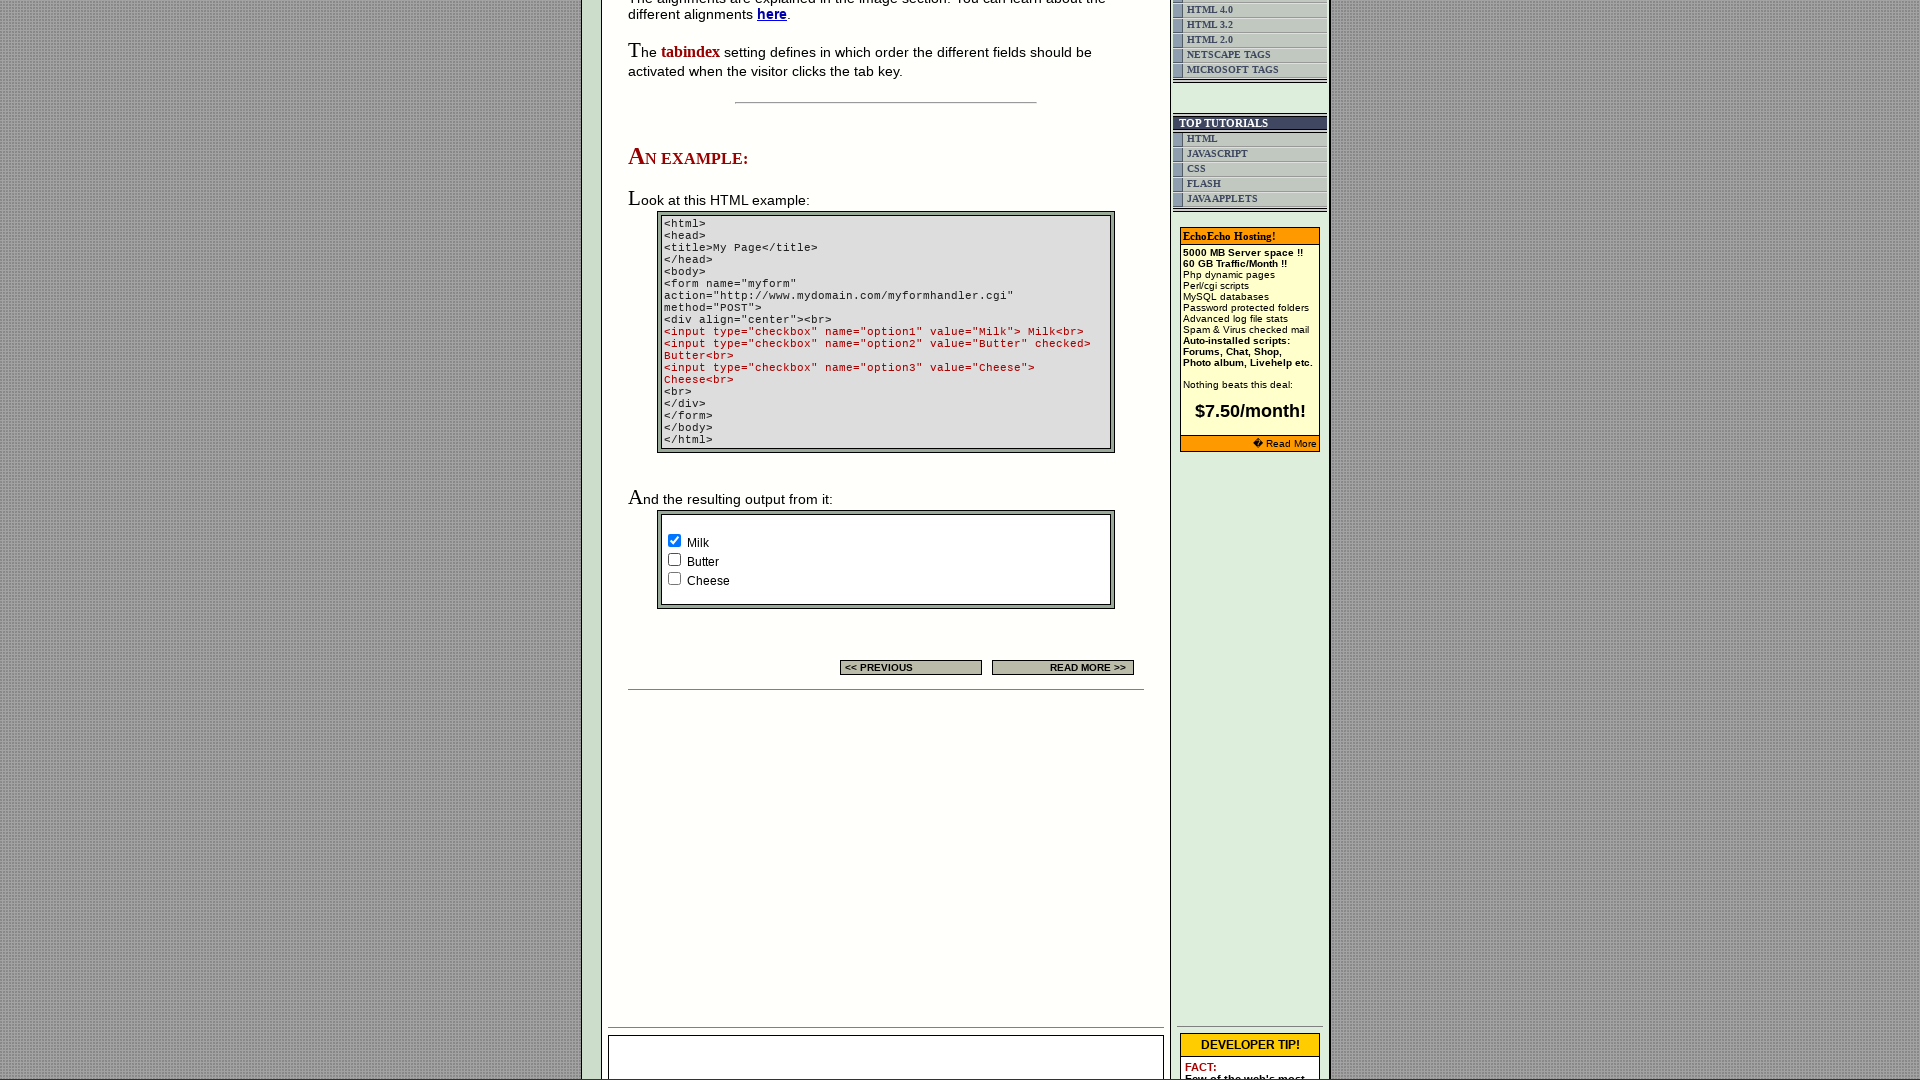

Clicked checkbox 3 of 3 at (674, 578) on xpath=//html/body/div[2]/table[9]/tbody/tr/td[4]/table/tbody/tr/td/div/span/form
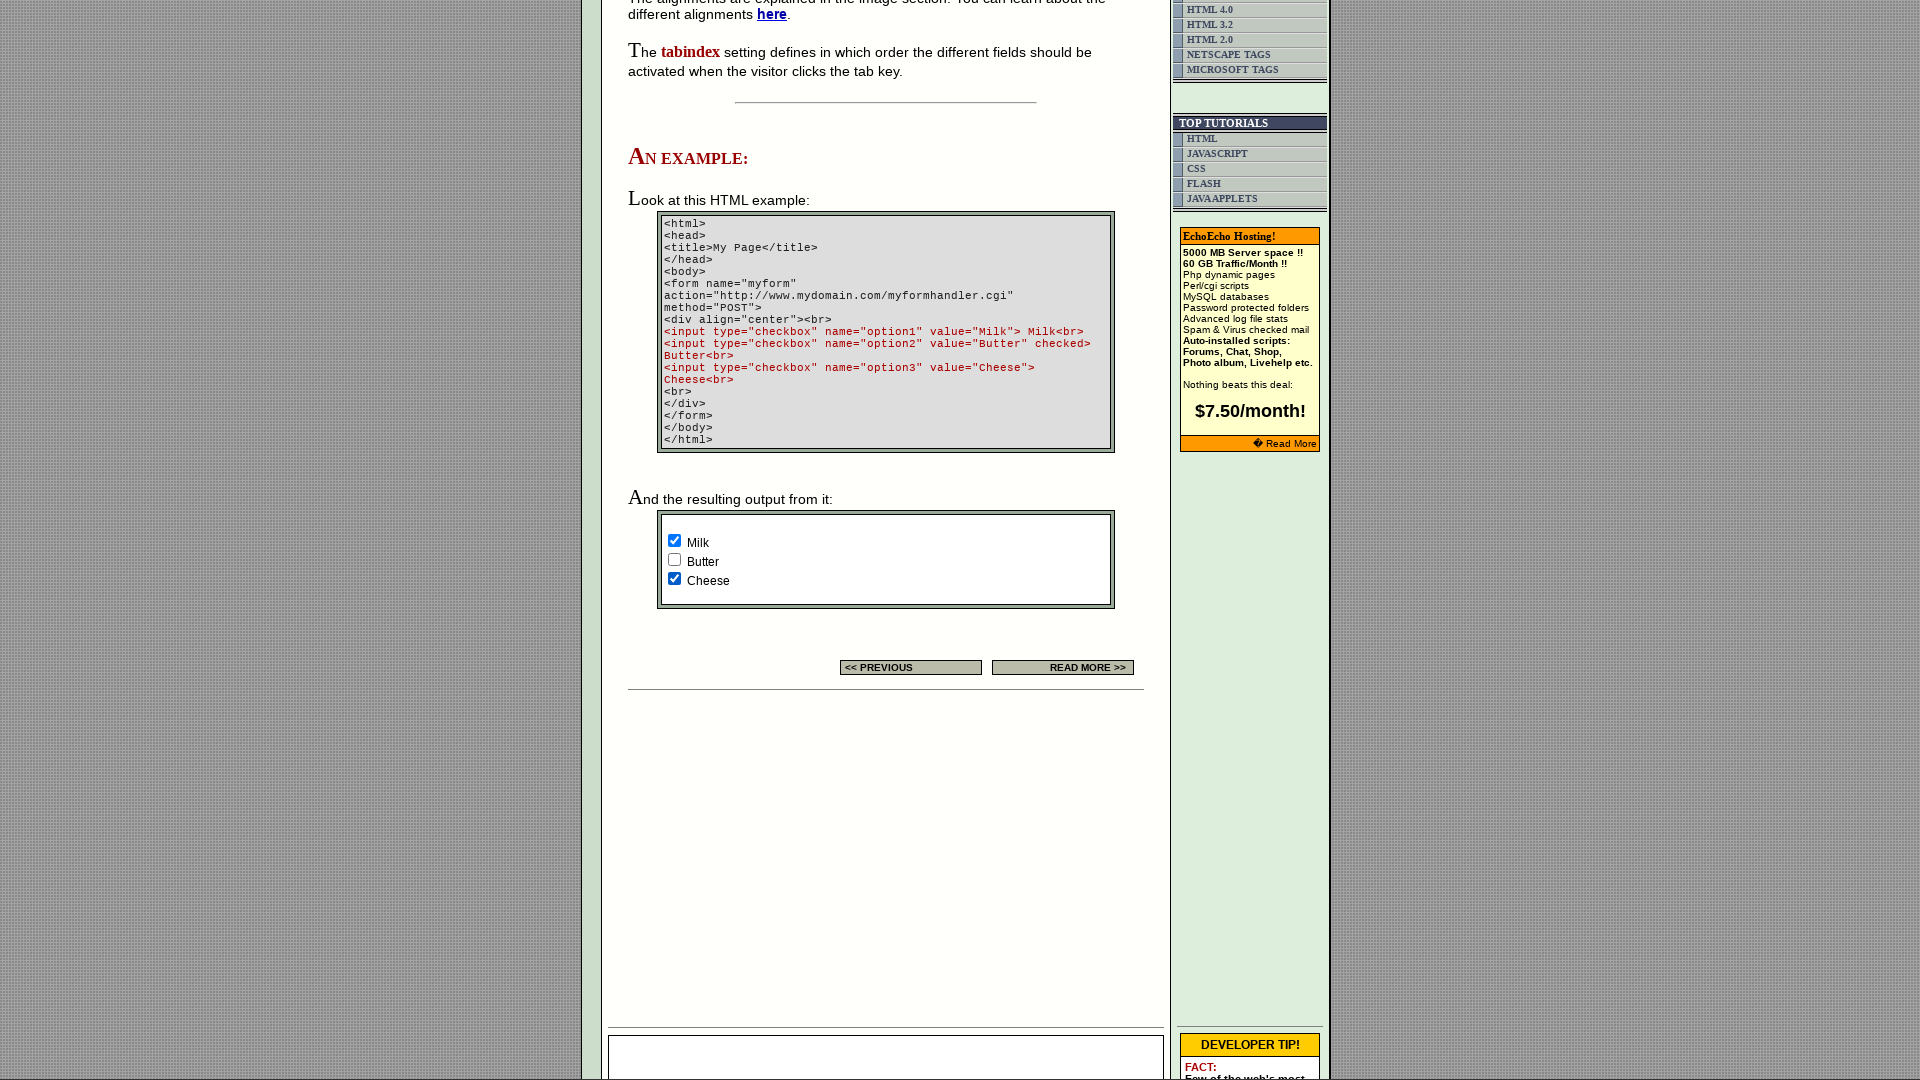

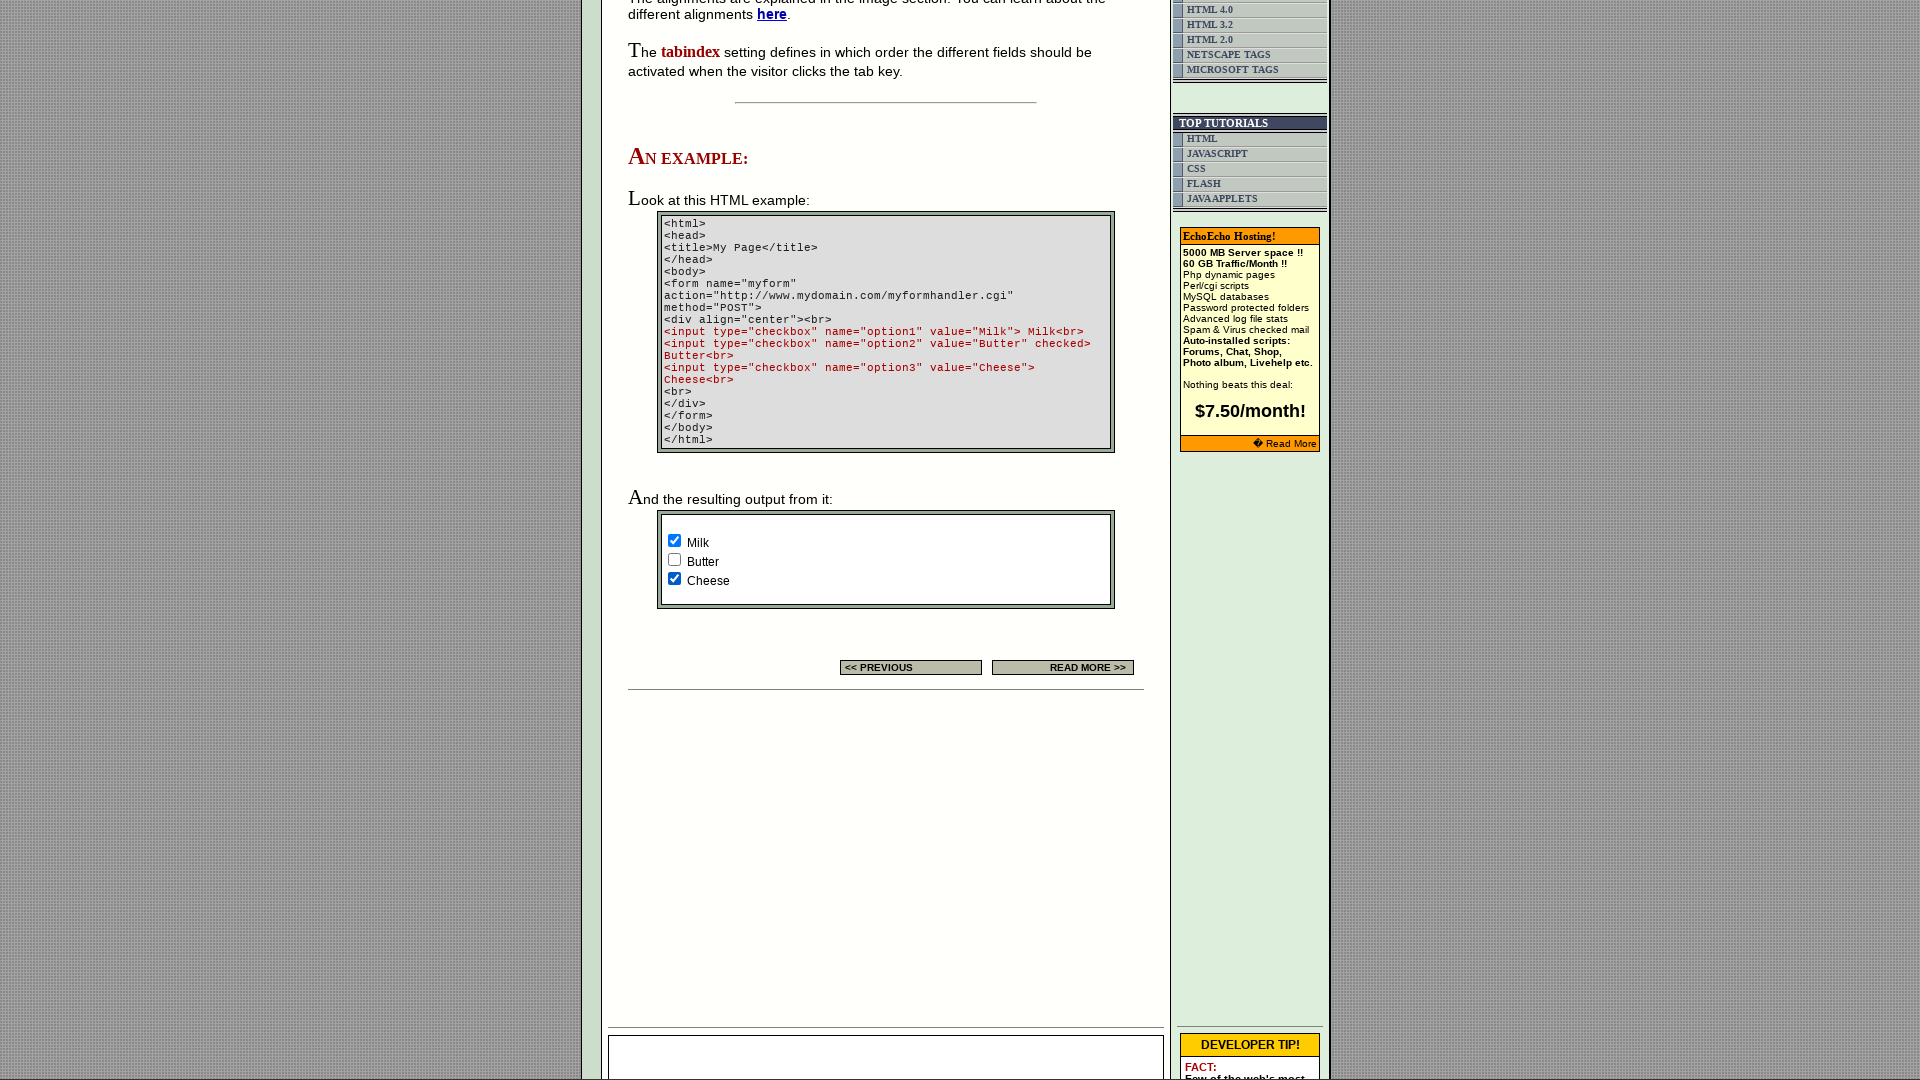